Navigates to a page with loading images and waits for the third image (award) to become visible

Starting URL: https://bonigarcia.dev/selenium-webdriver-java/loading-images.html

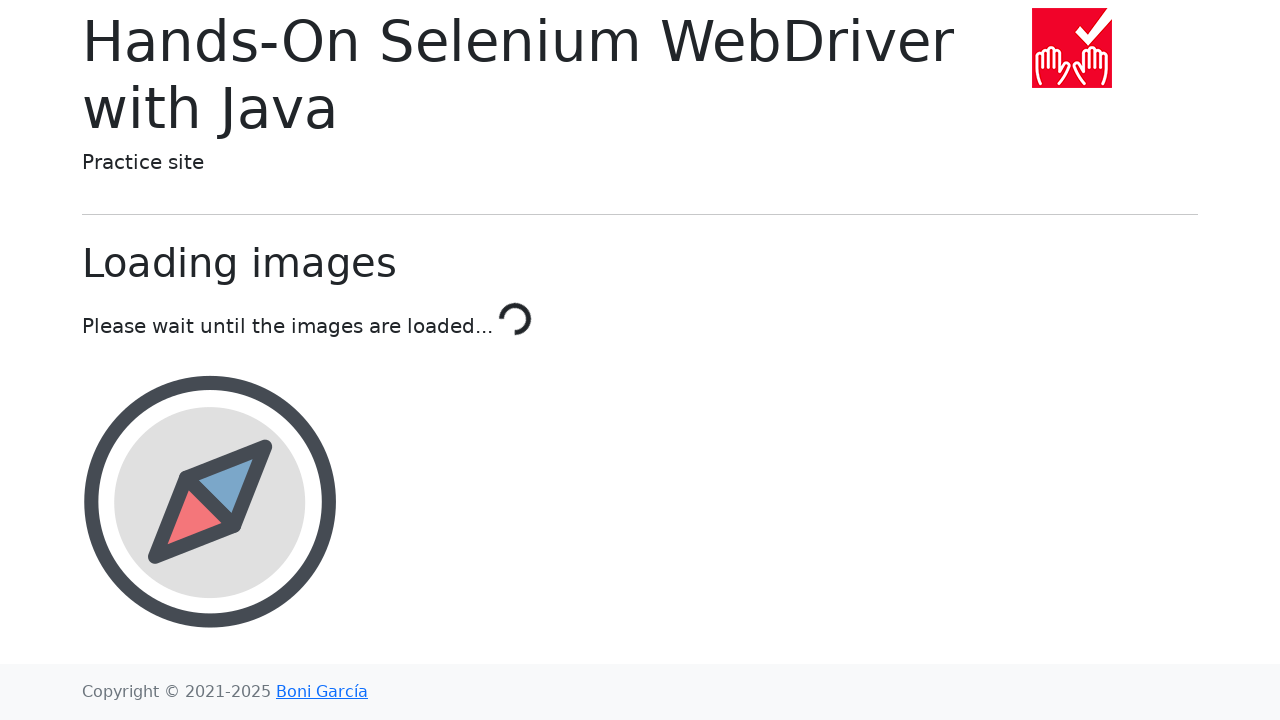

Navigated to loading images page
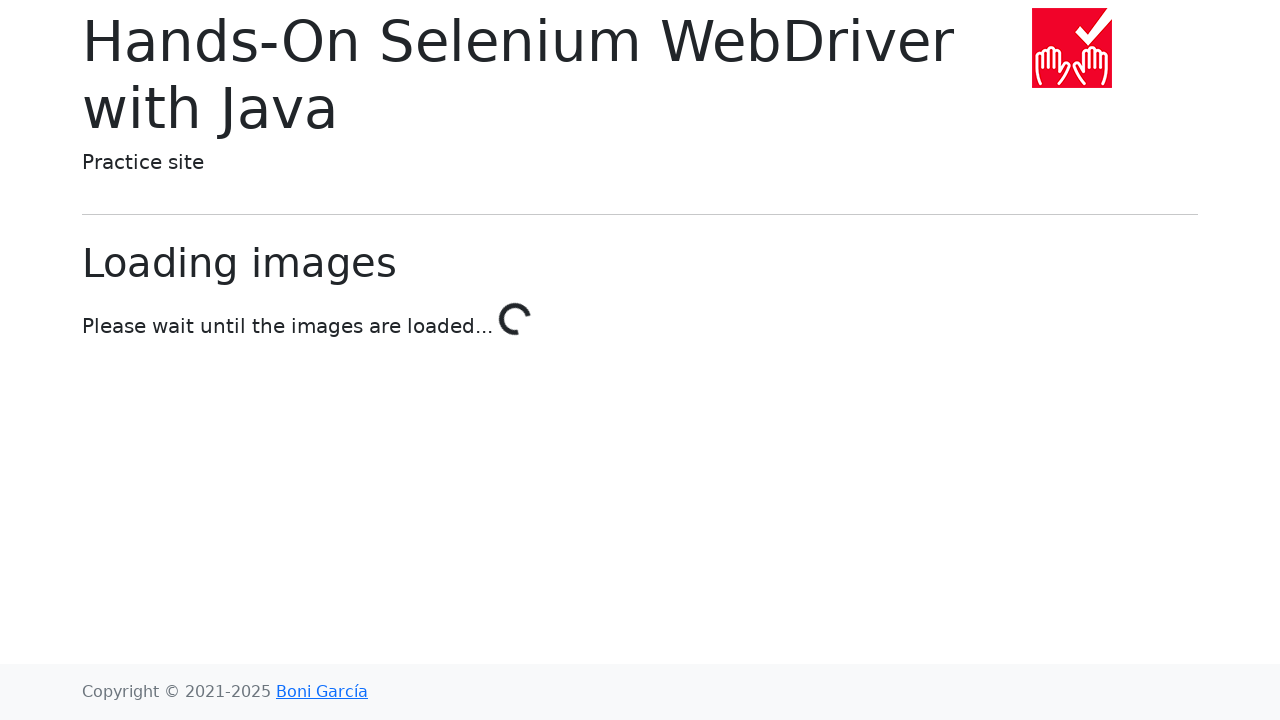

Waited for third image (award) to become visible
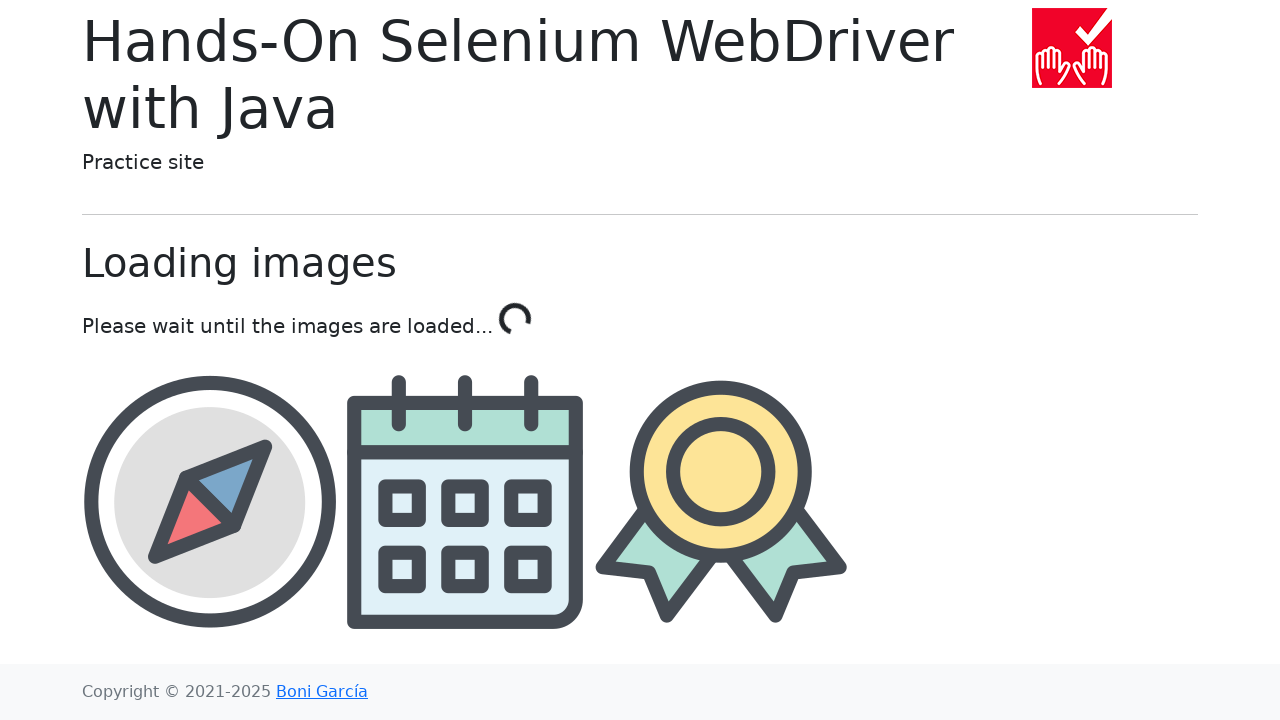

Retrieved src attribute of award image to verify it loaded
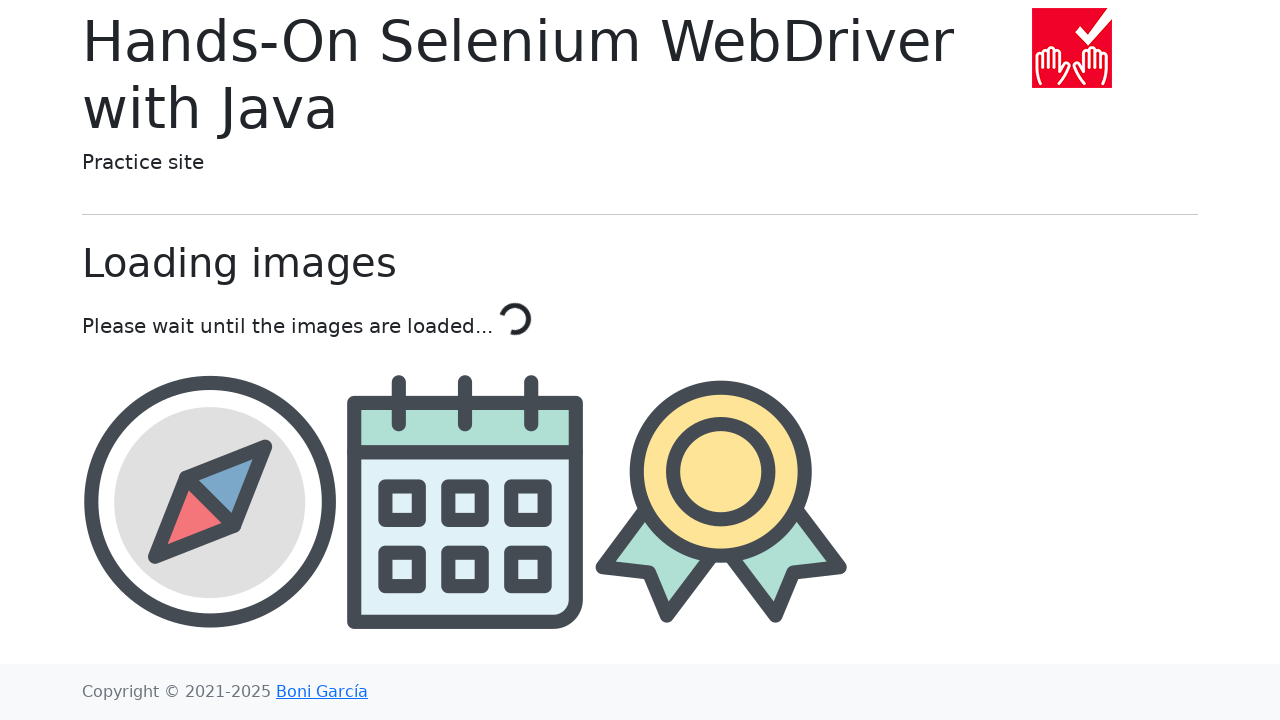

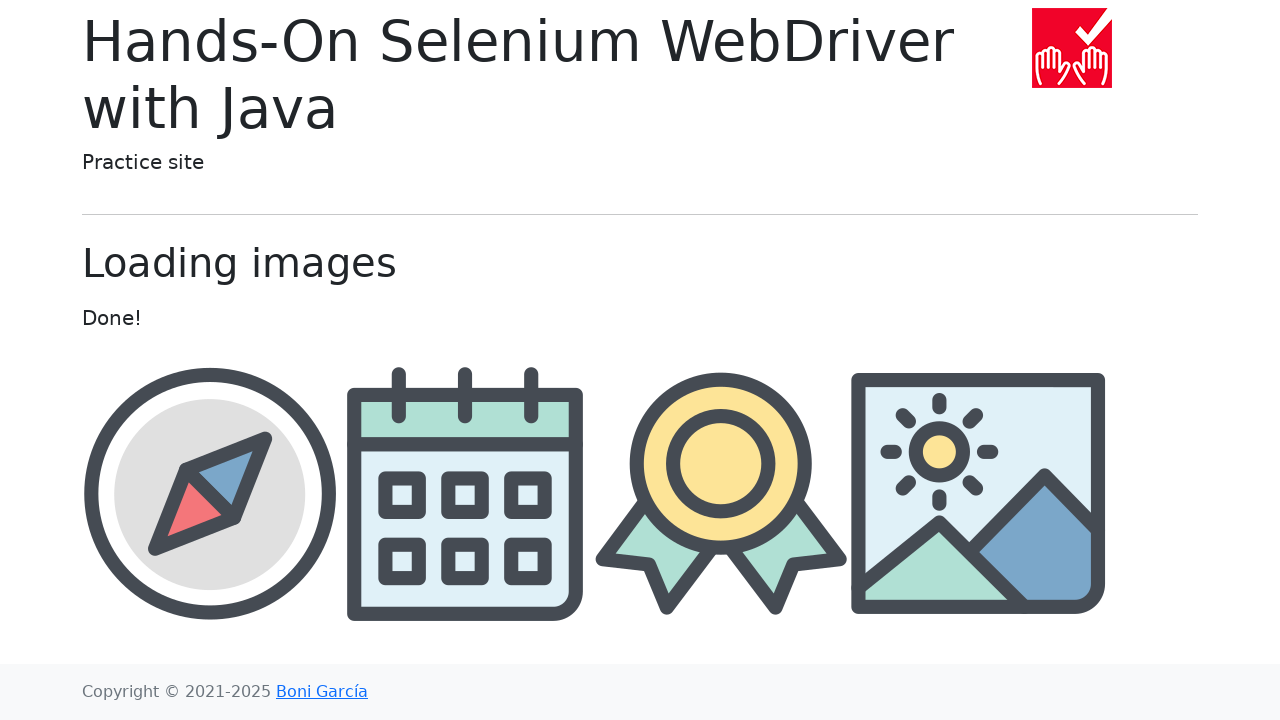